Tests the Add/Remove Elements functionality by navigating to the page, clicking the add button multiple times to add elements, then clicking delete buttons to remove some elements.

Starting URL: https://the-internet.herokuapp.com/

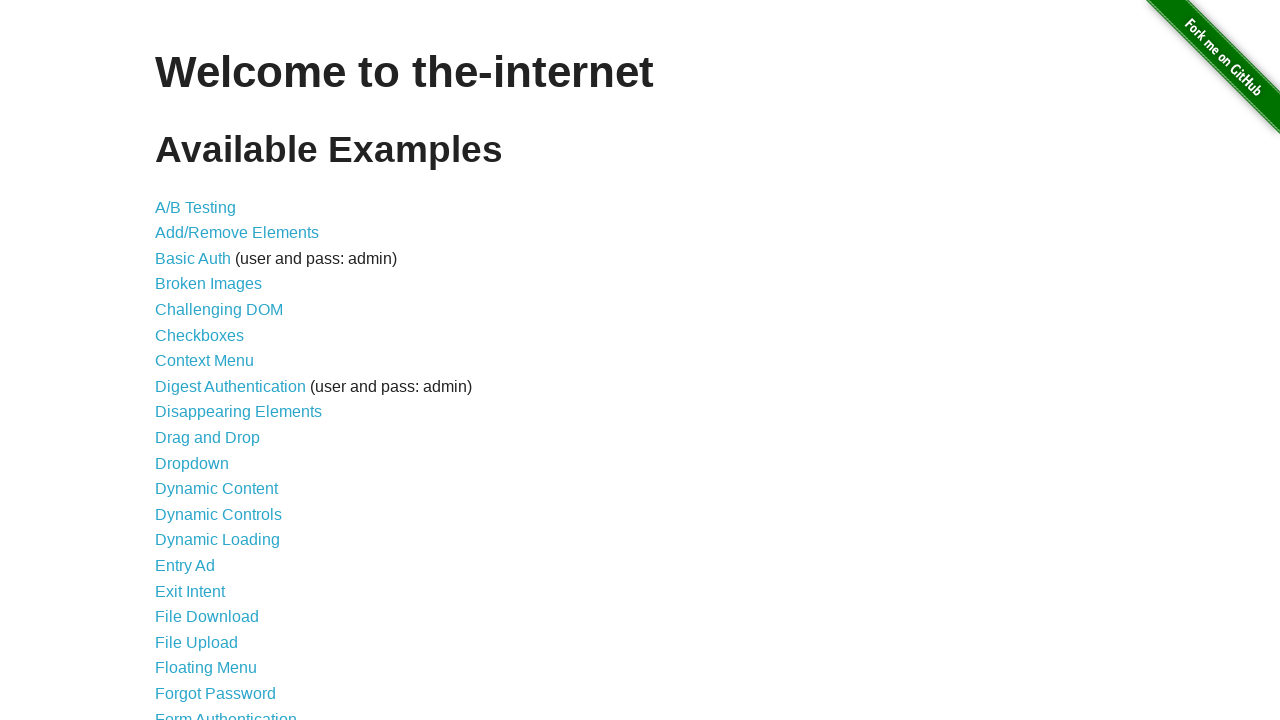

Clicked on Add/Remove Elements link at (237, 233) on a:has-text('Add/Remove Elements')
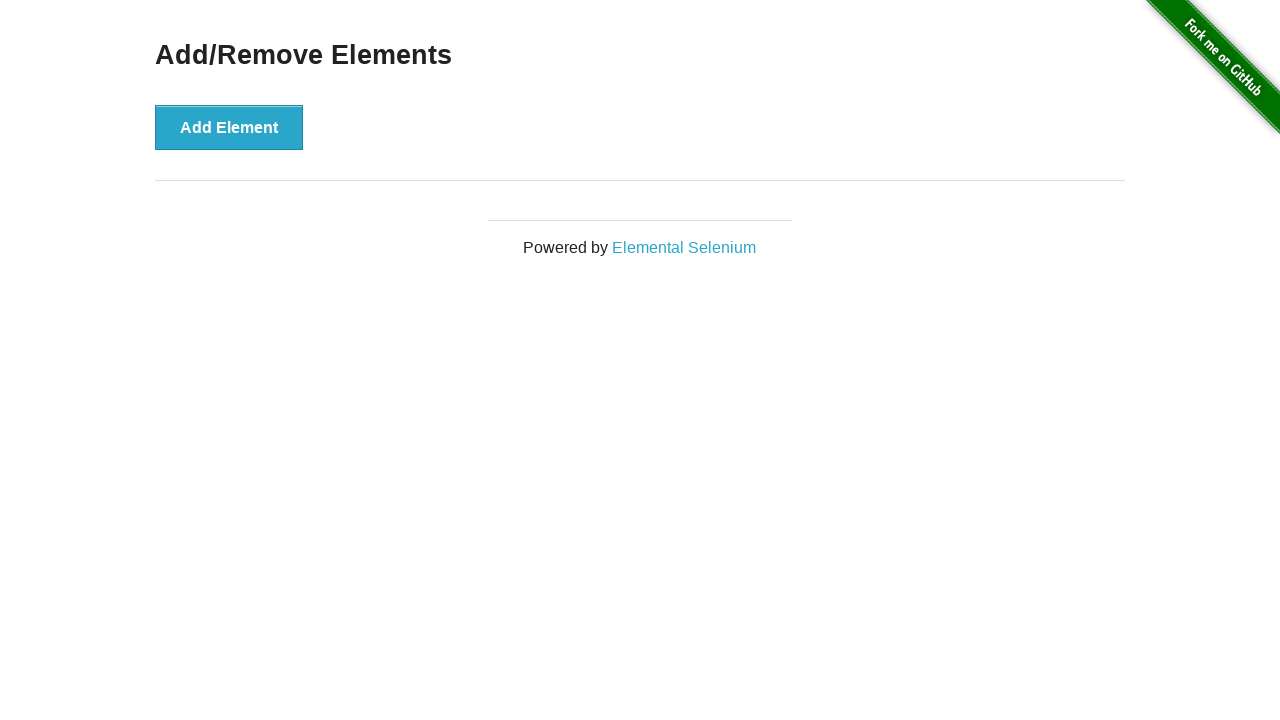

Add Element button loaded on page
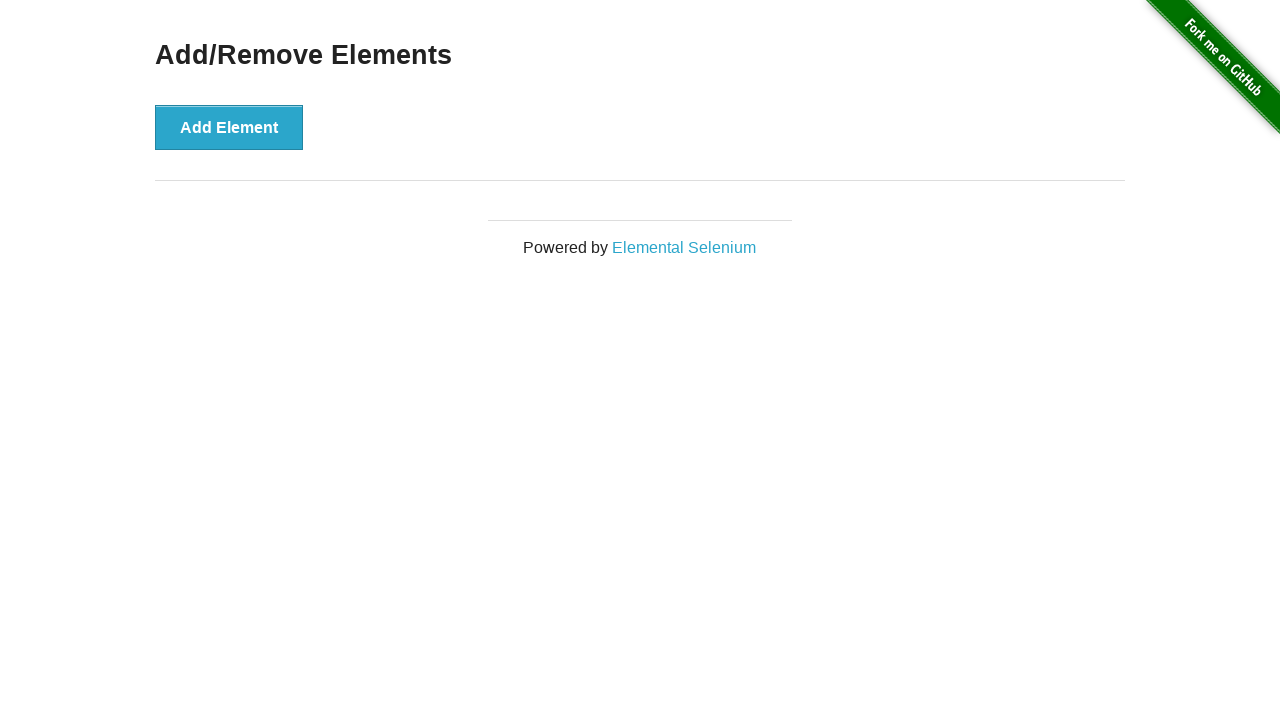

Clicked Add Element button (click 1 of 5) at (229, 127) on xpath=//button[text()='Add Element']
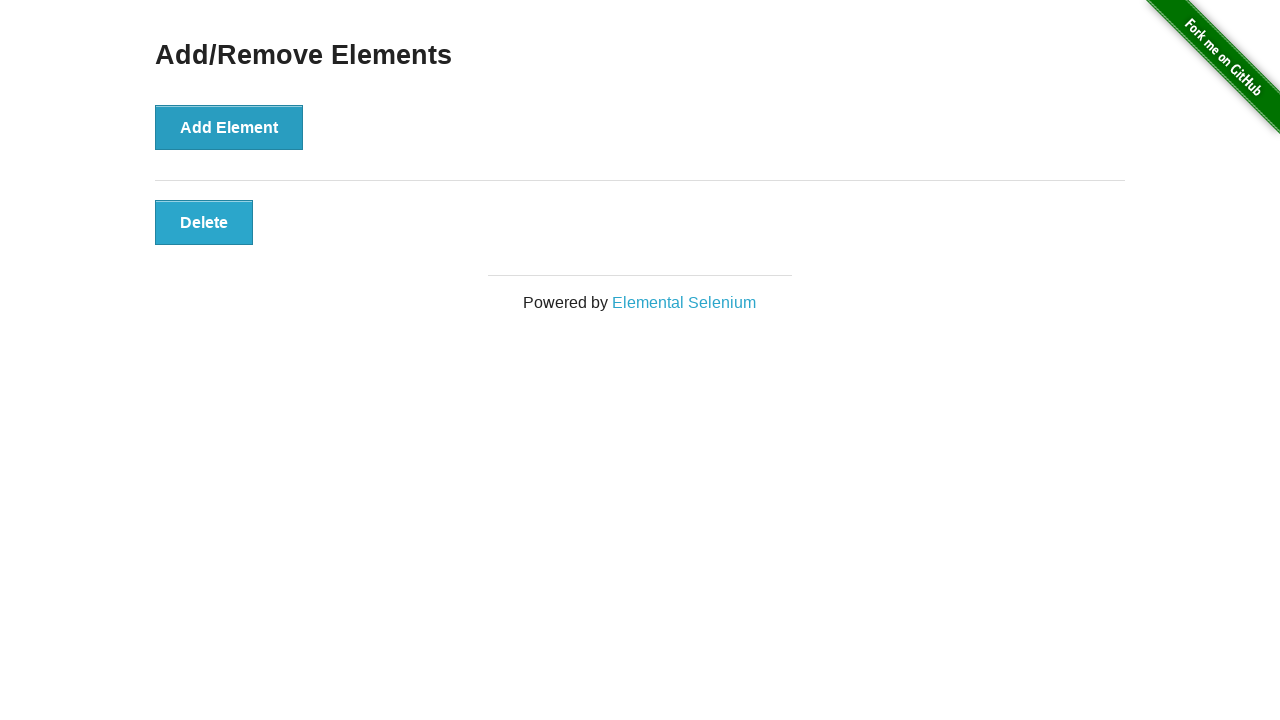

Clicked Add Element button (click 2 of 5) at (229, 127) on xpath=//button[text()='Add Element']
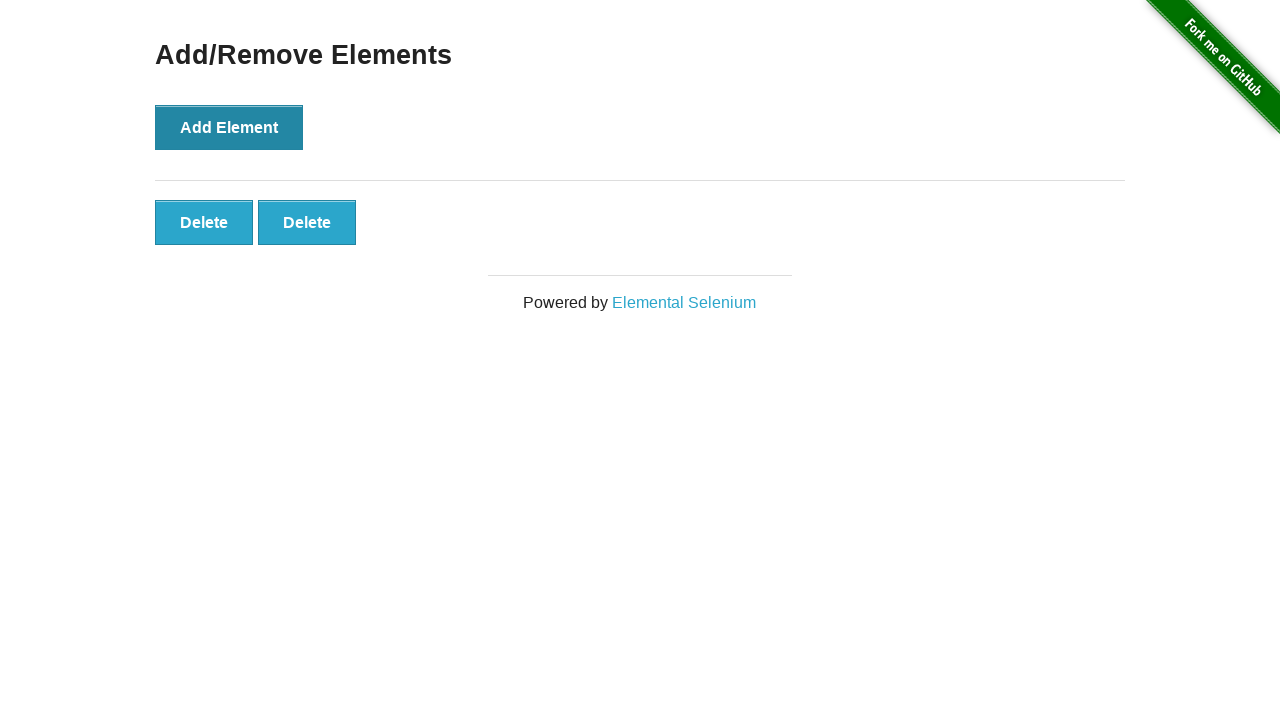

Clicked Add Element button (click 3 of 5) at (229, 127) on xpath=//button[text()='Add Element']
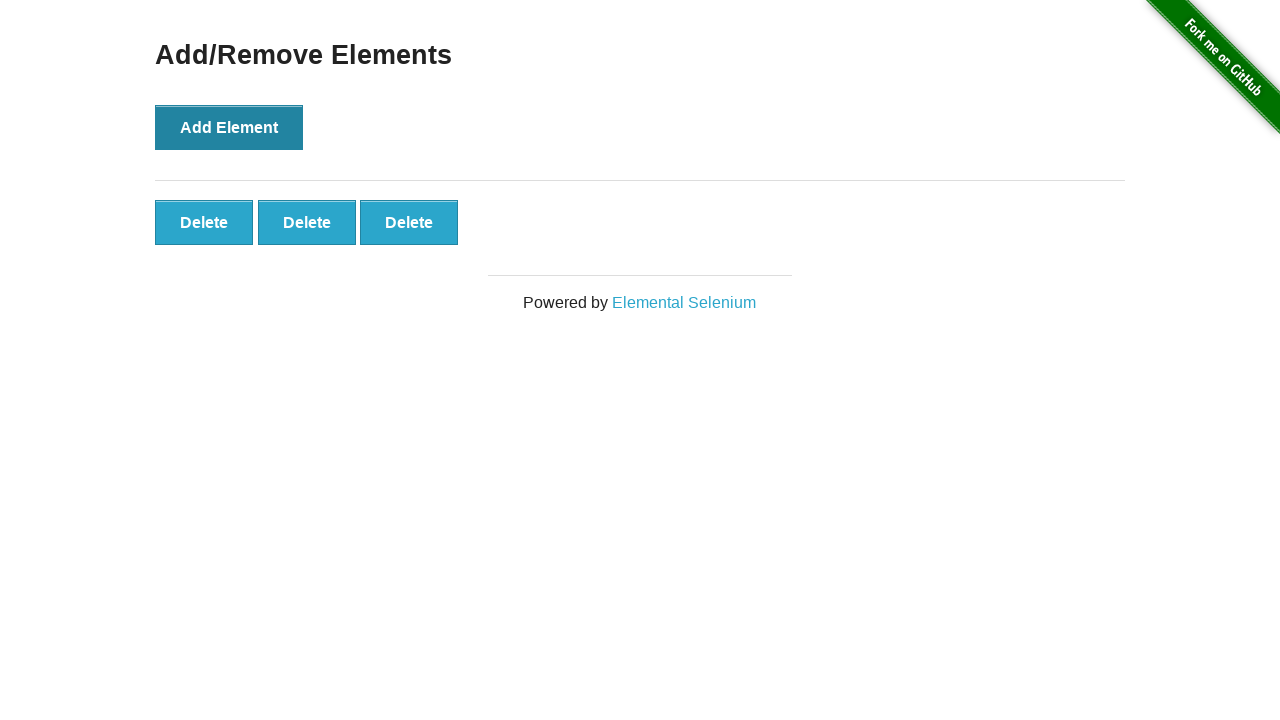

Clicked Add Element button (click 4 of 5) at (229, 127) on xpath=//button[text()='Add Element']
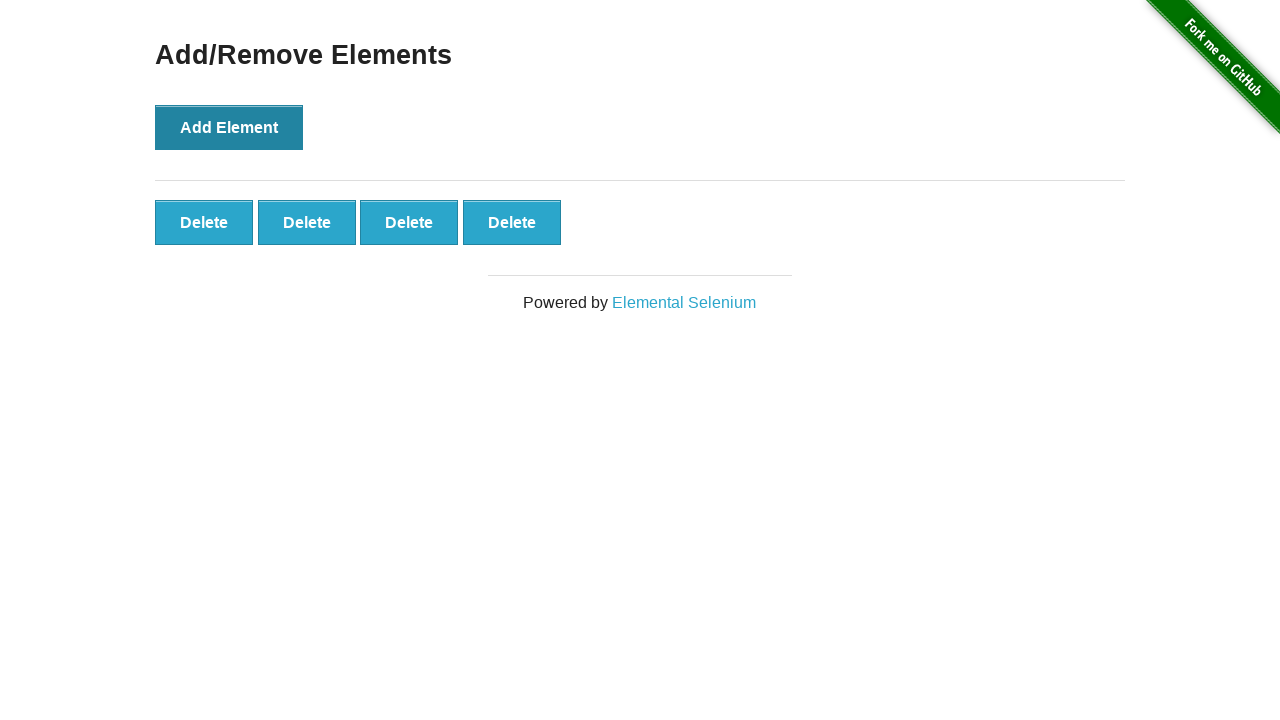

Clicked Add Element button (click 5 of 5) at (229, 127) on xpath=//button[text()='Add Element']
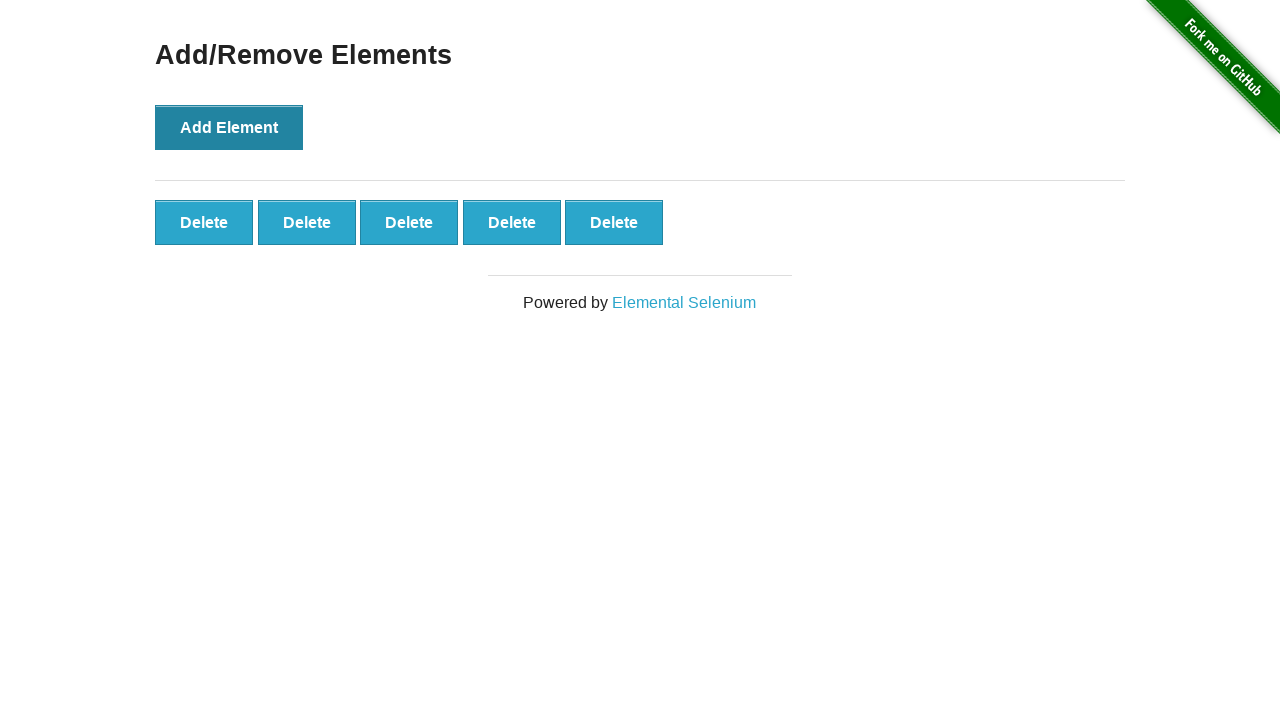

All 5 elements successfully added
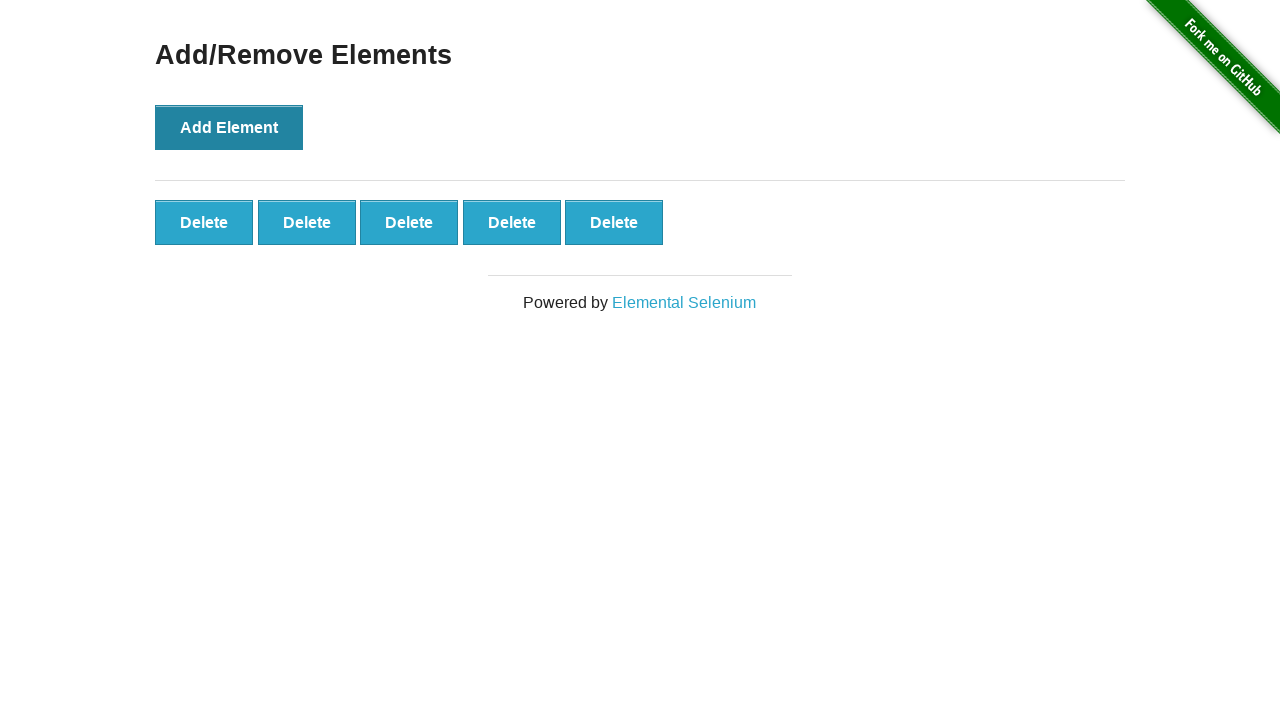

Clicked Delete button to remove element (removal 1 of 3) at (204, 222) on #elements button >> nth=0
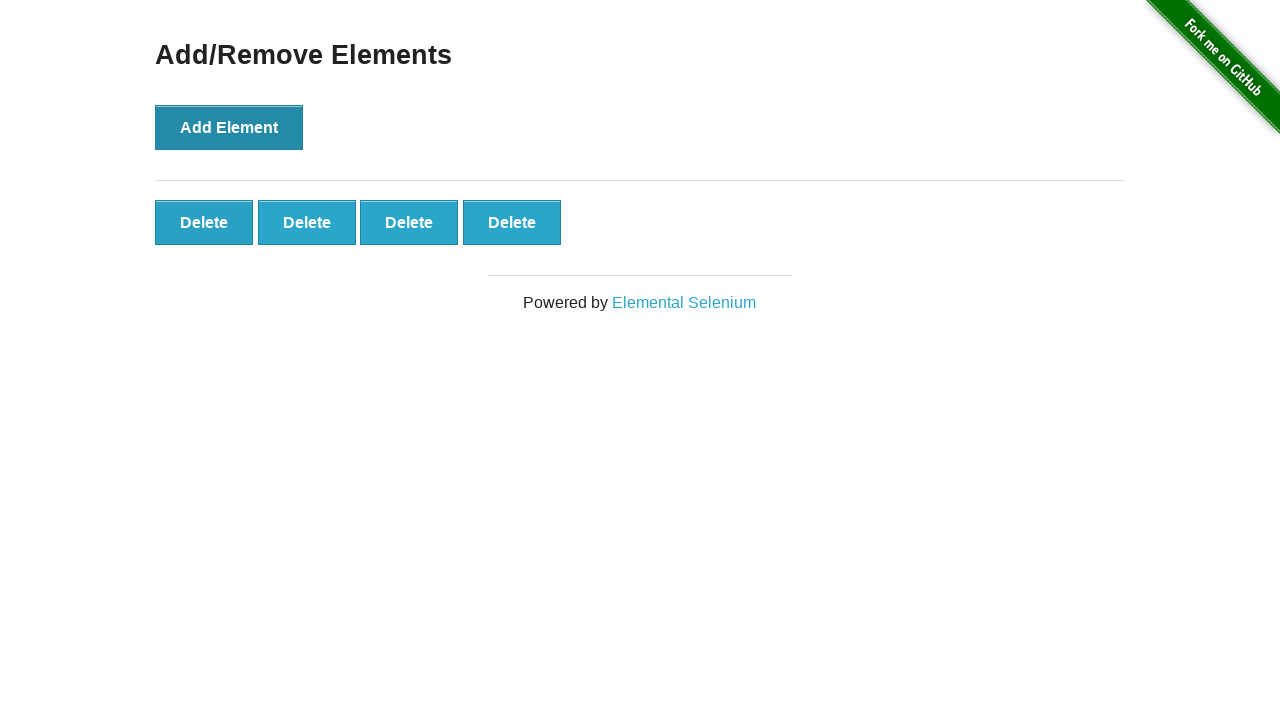

Clicked Delete button to remove element (removal 2 of 3) at (204, 222) on #elements button >> nth=0
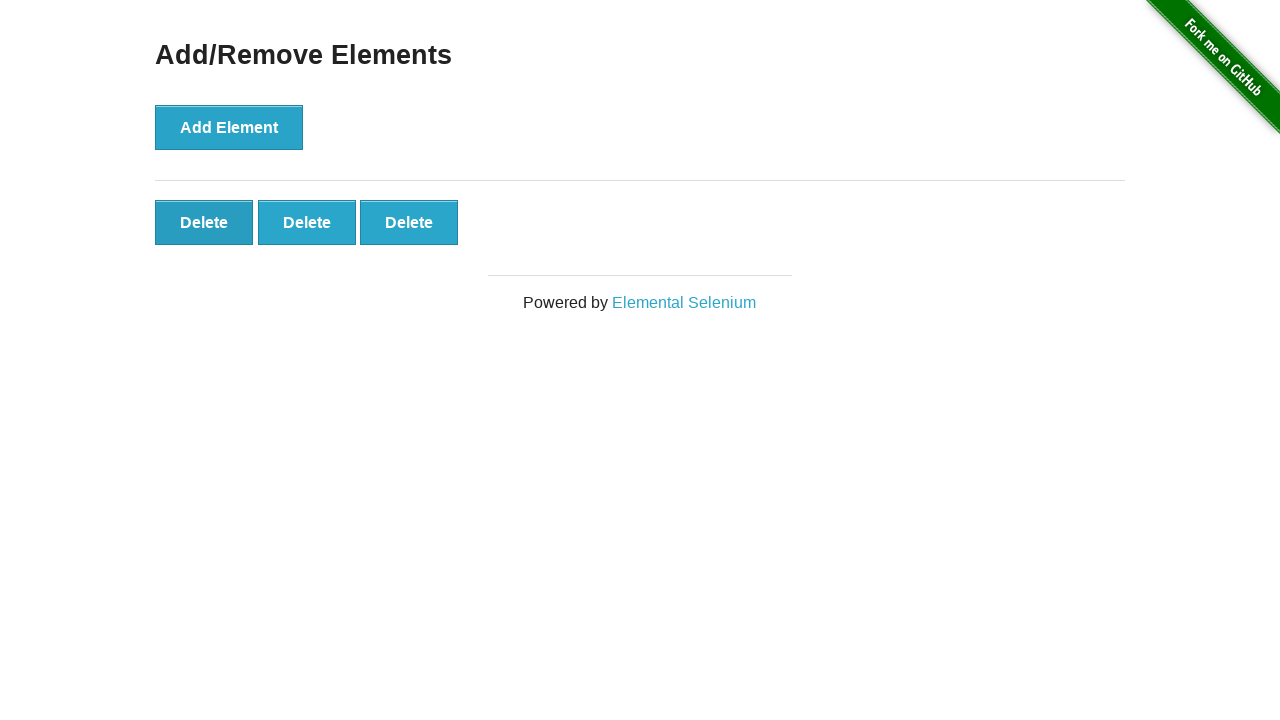

Clicked Delete button to remove element (removal 3 of 3) at (204, 222) on #elements button >> nth=0
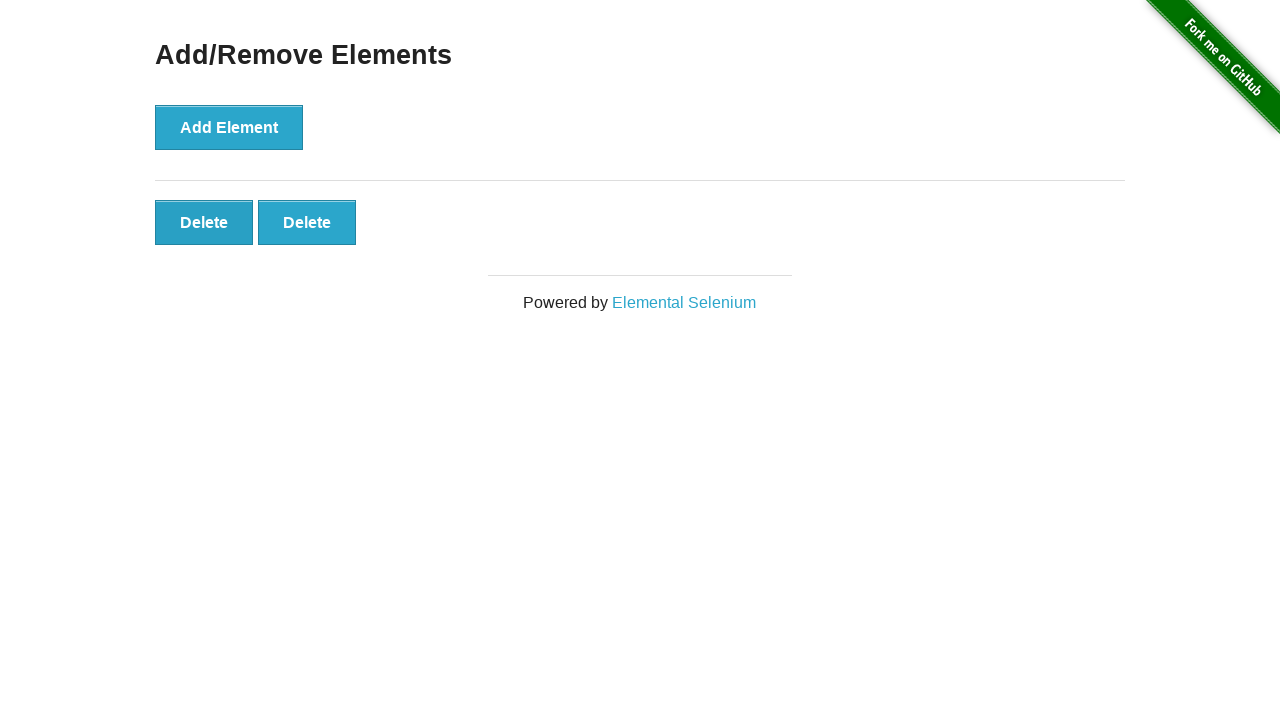

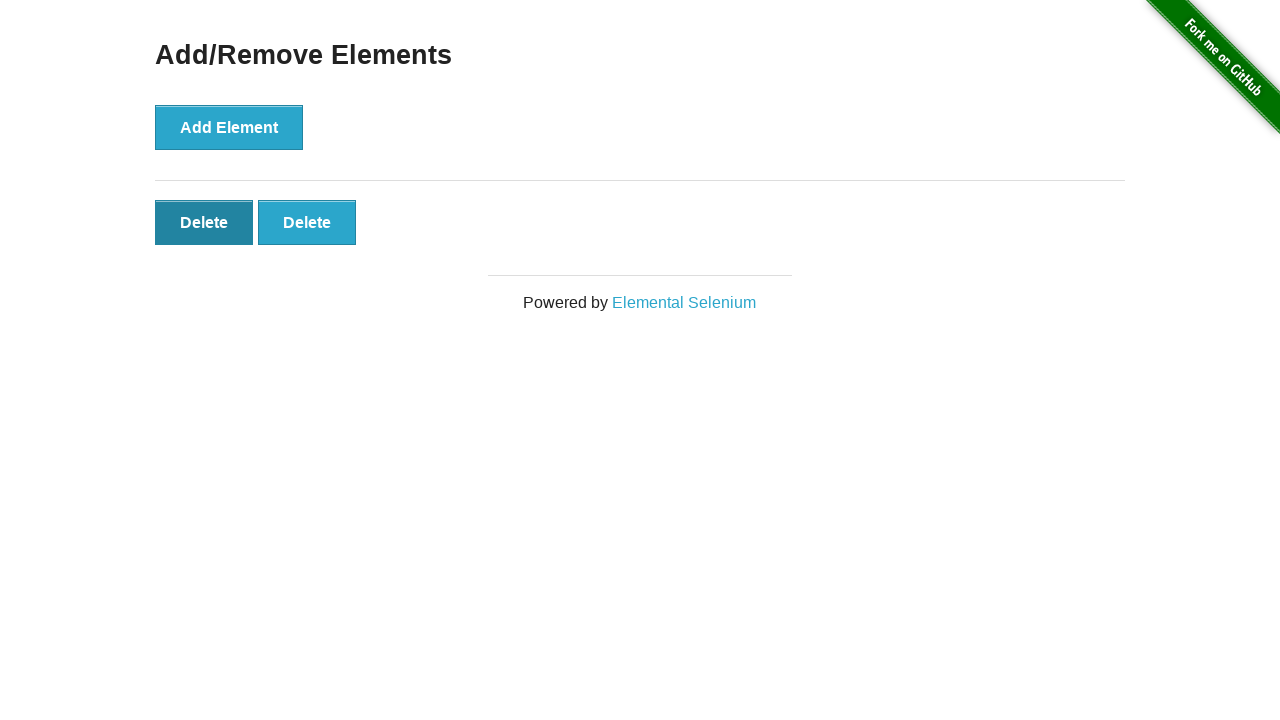